Navigates to an LMS website, clicks on a menu item, and verifies that course articles are displayed

Starting URL: https://alchemy.hguy.co/lms

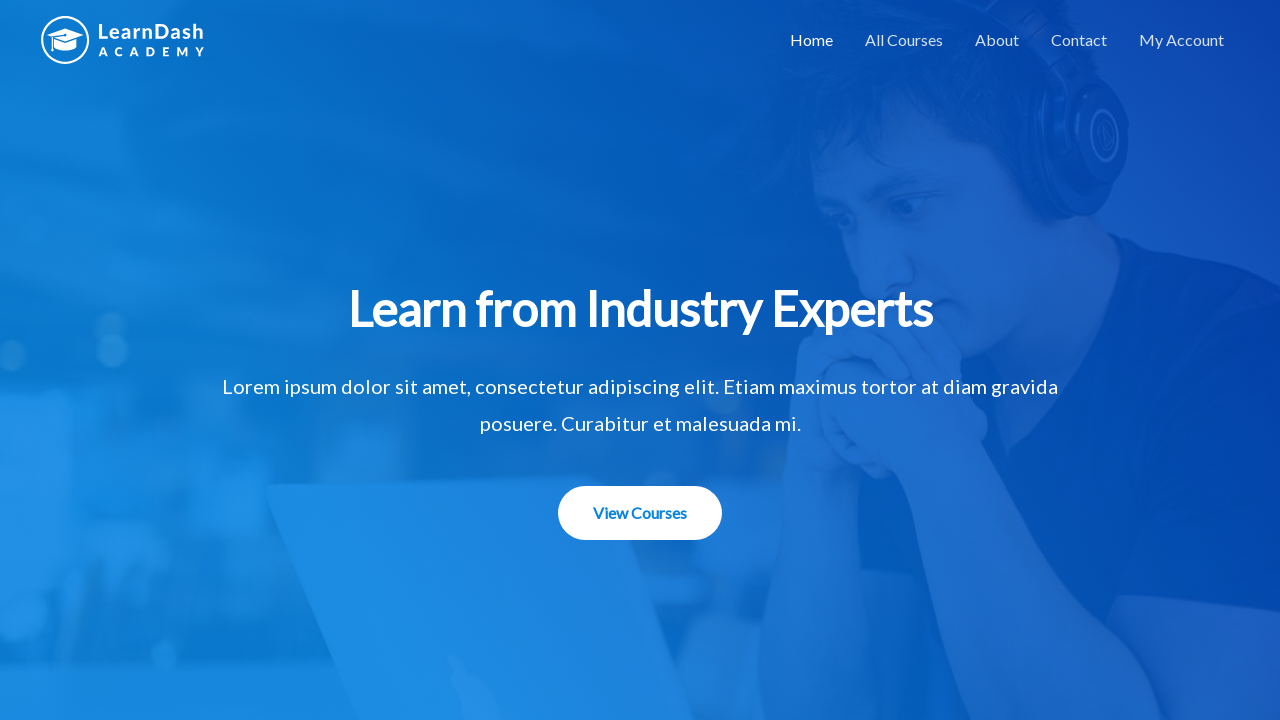

Clicked menu item to navigate to courses at (904, 40) on #menu-item-1508
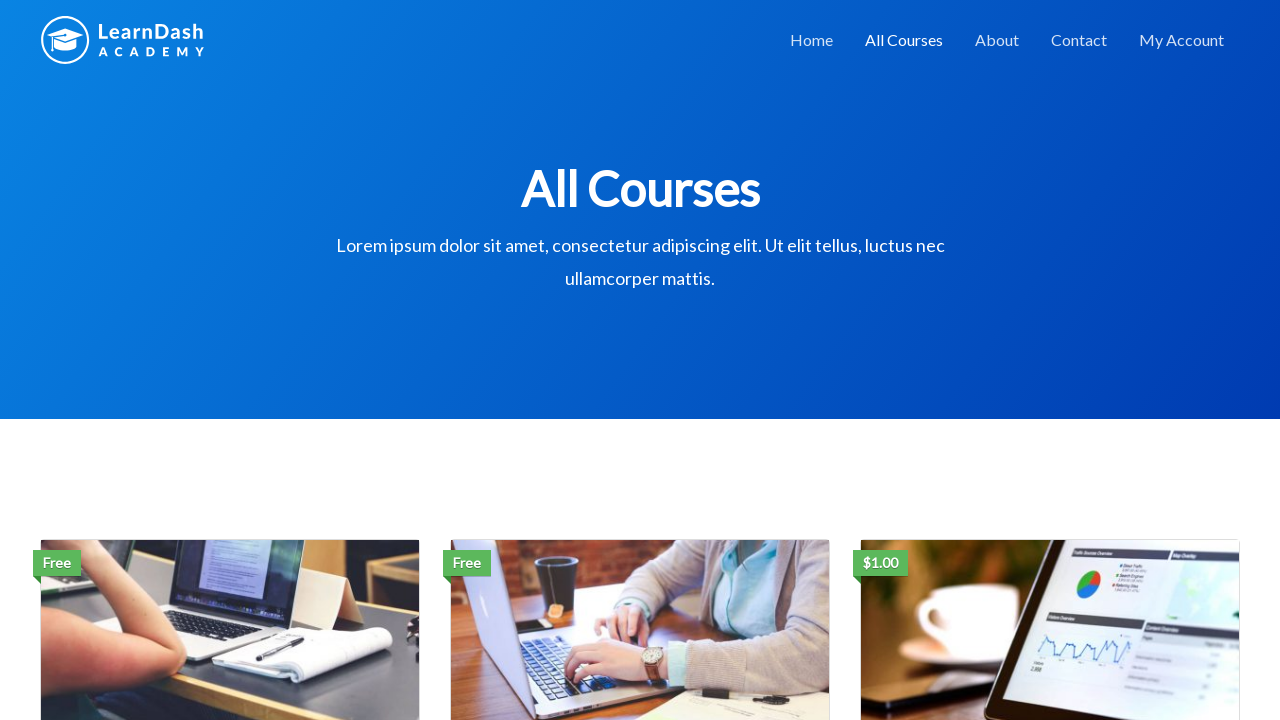

Course articles loaded and verified
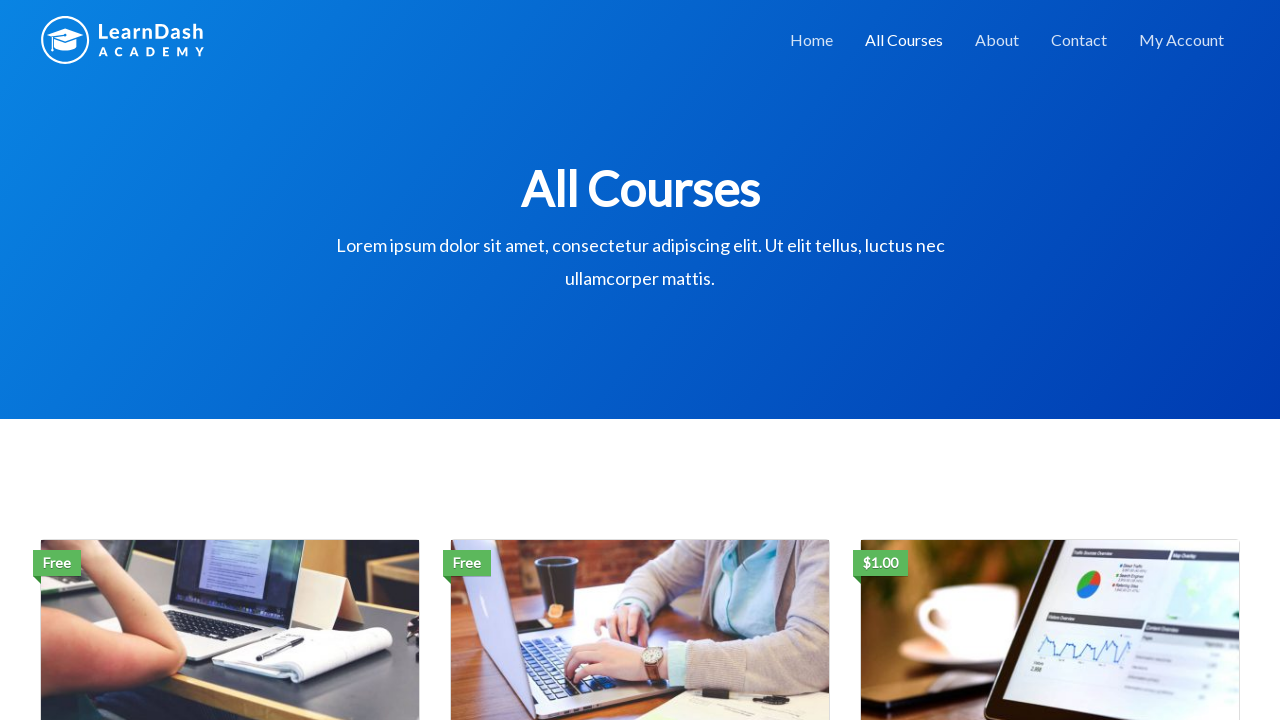

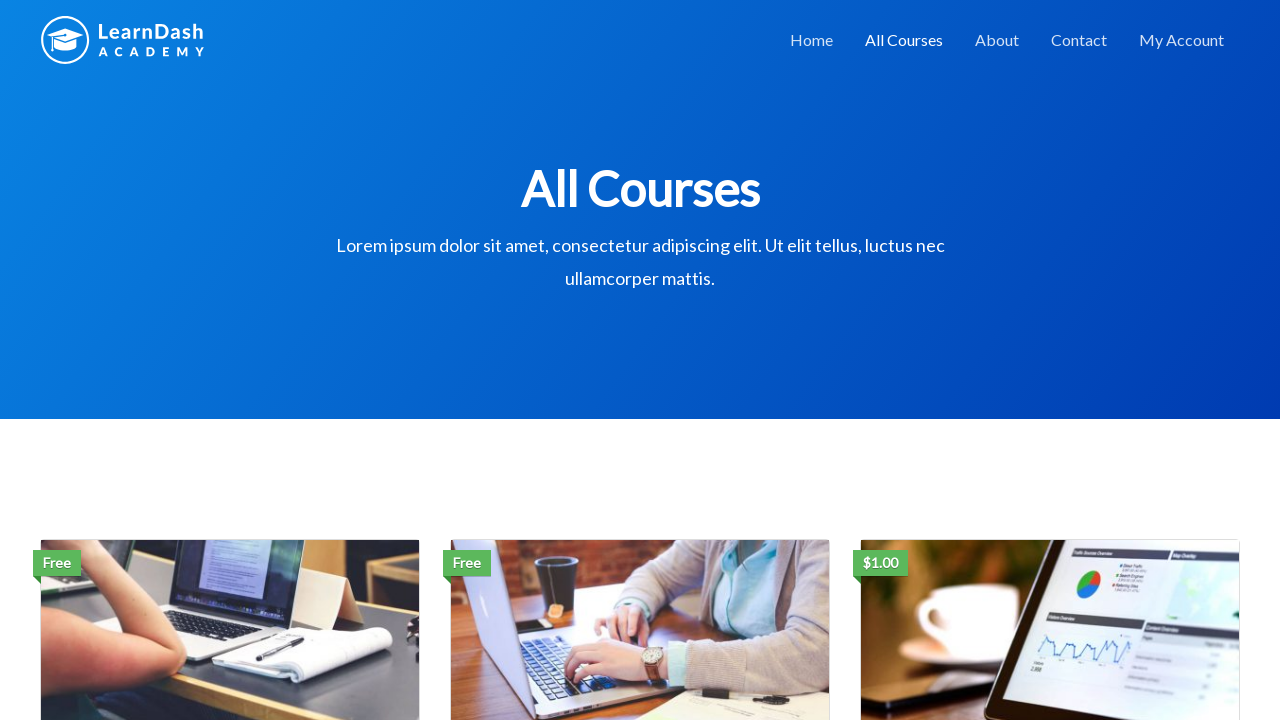